Tests a form that calculates the sum of two numbers displayed on the page and selects the result from a dropdown menu

Starting URL: https://suninjuly.github.io/selects1.html

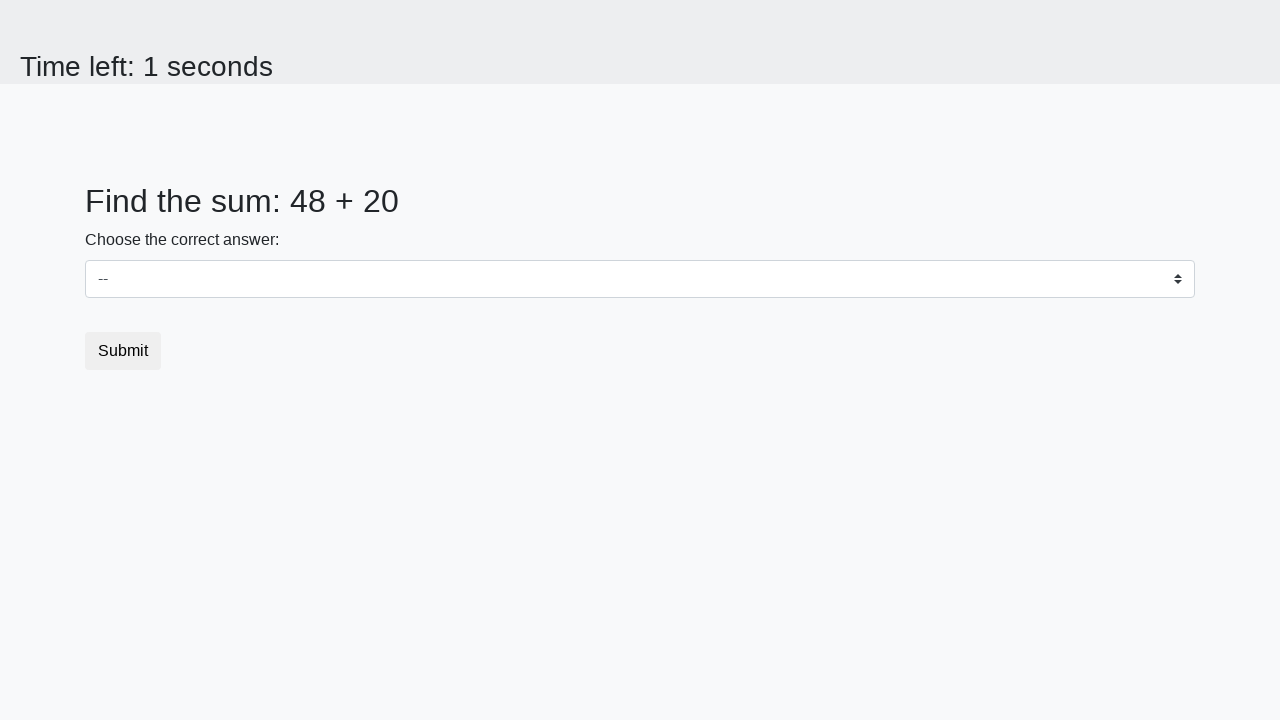

Retrieved first number from #num1 element
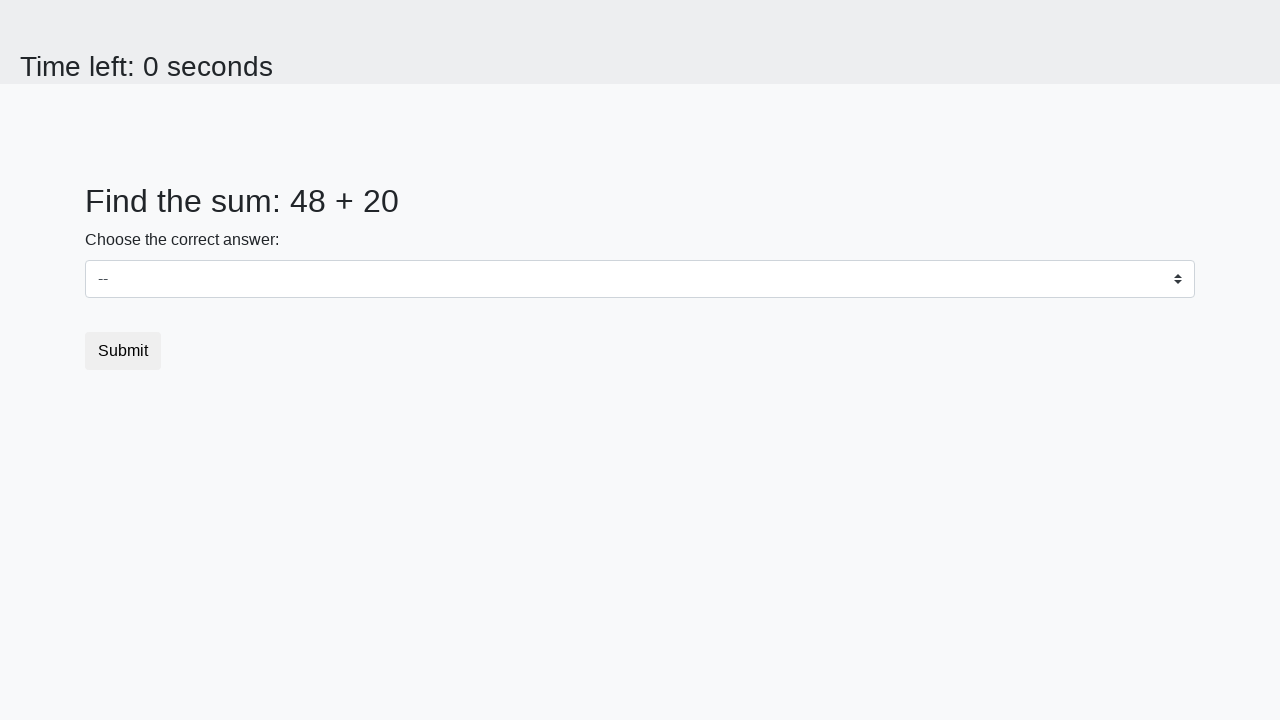

Retrieved second number from #num2 element
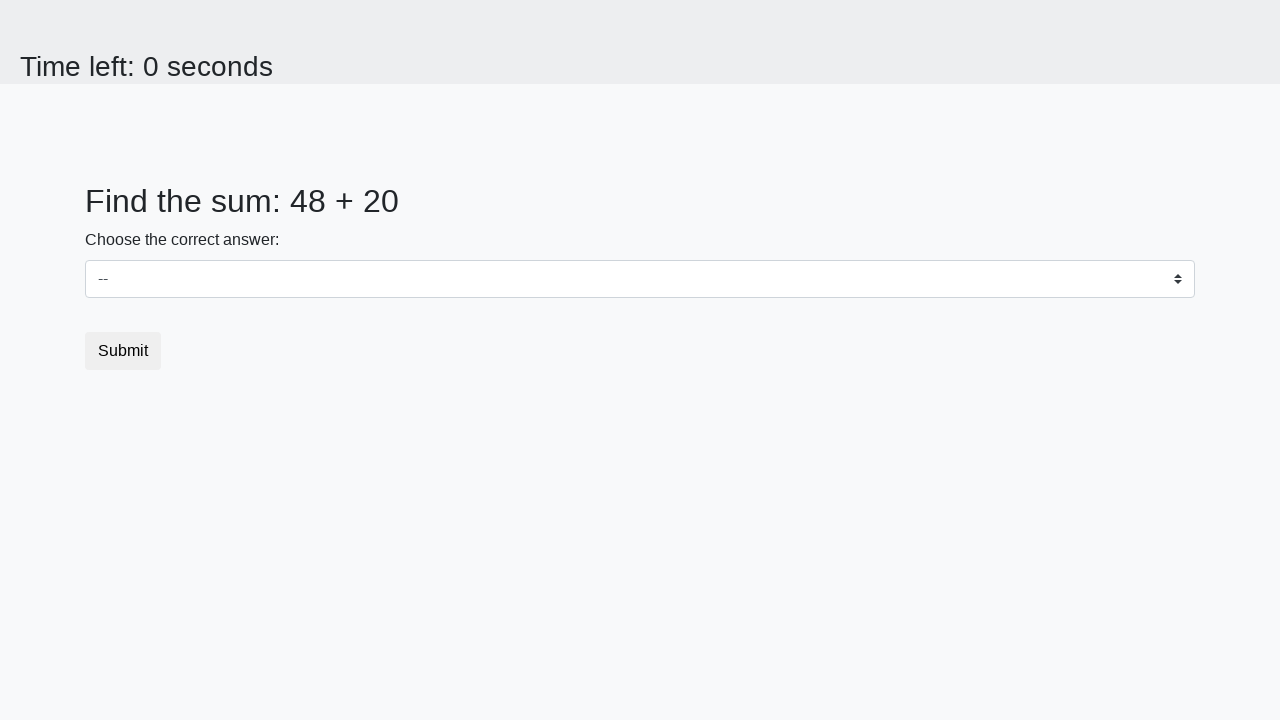

Calculated sum of 48 + 20 = 68
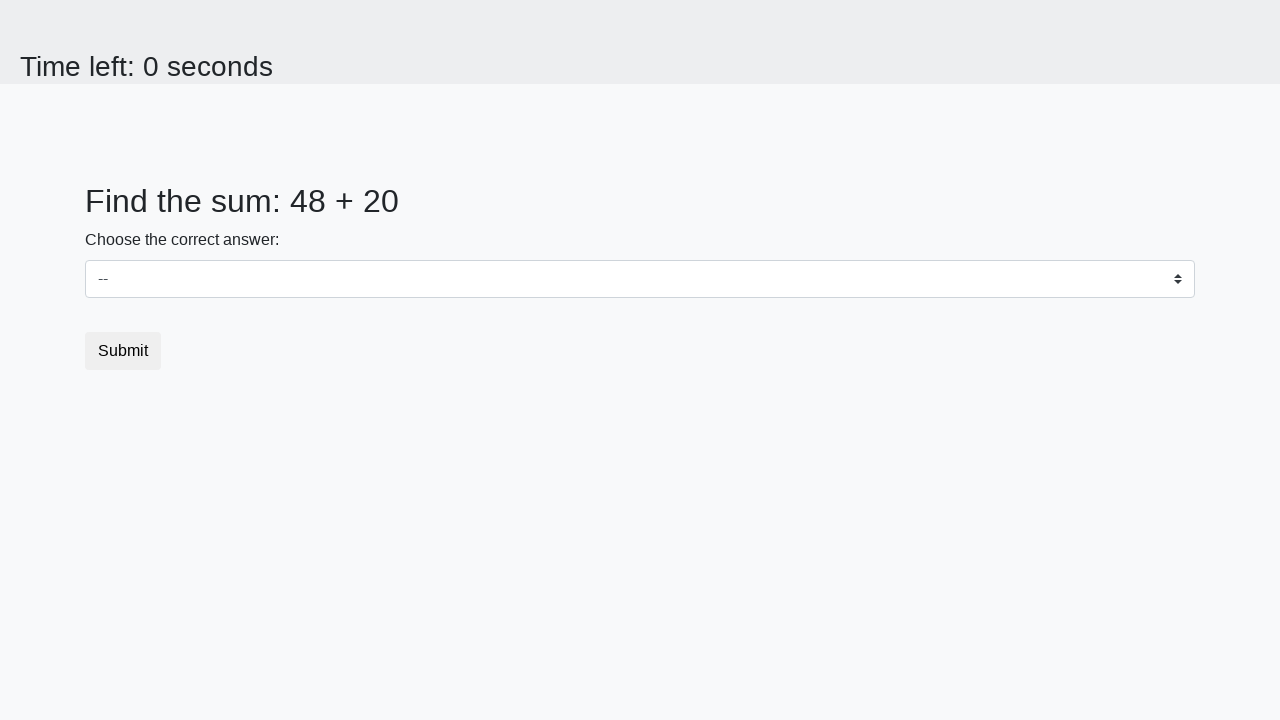

Selected calculated result '68' from dropdown menu on select
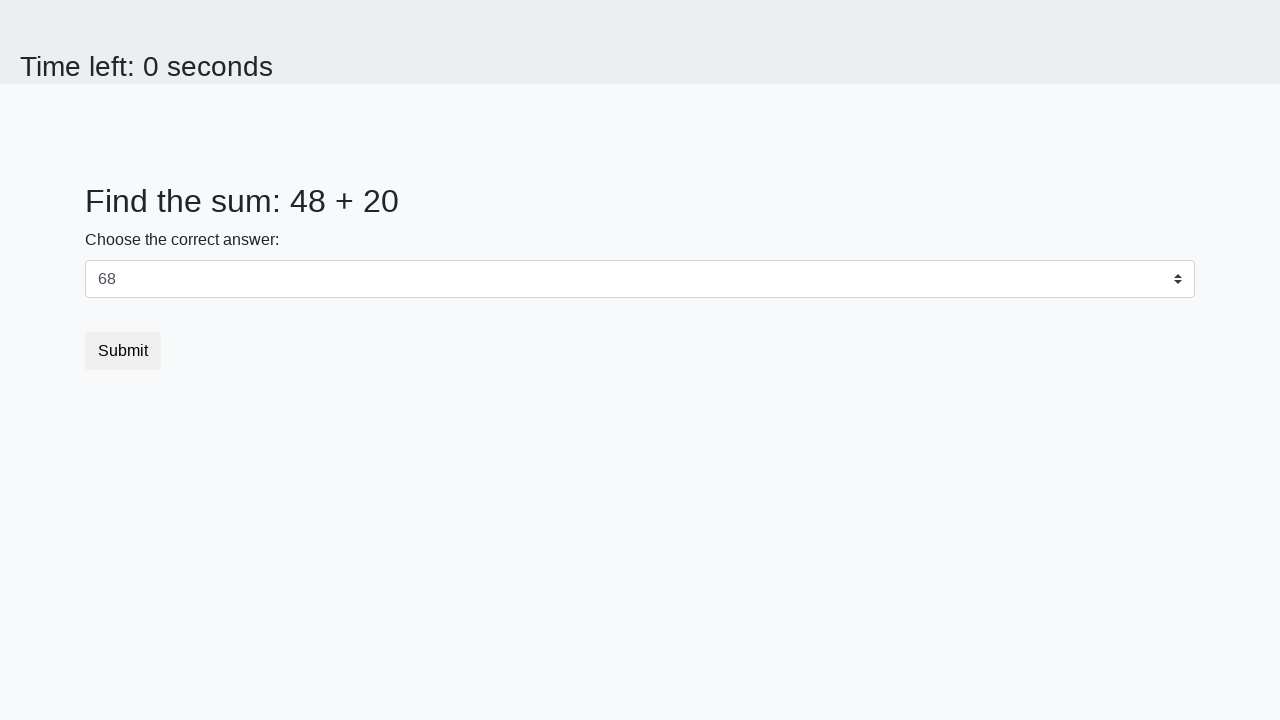

Clicked submit button to complete form at (123, 351) on button[type="submit"]
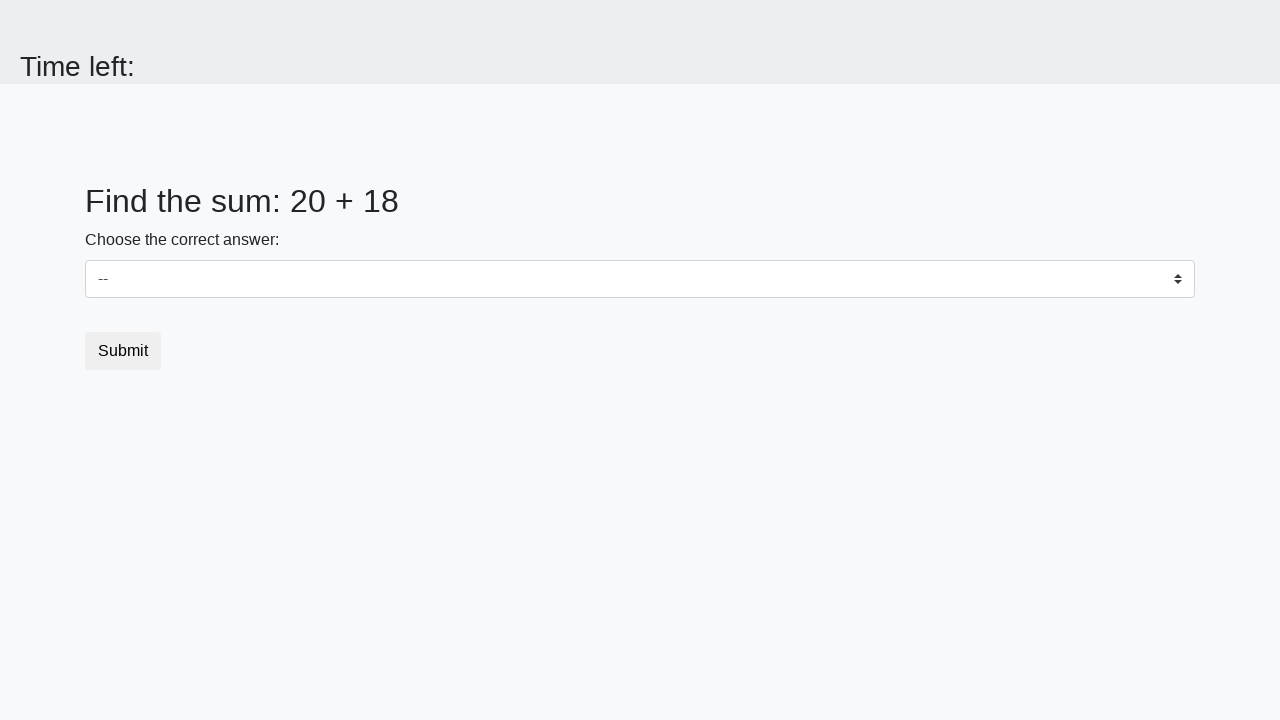

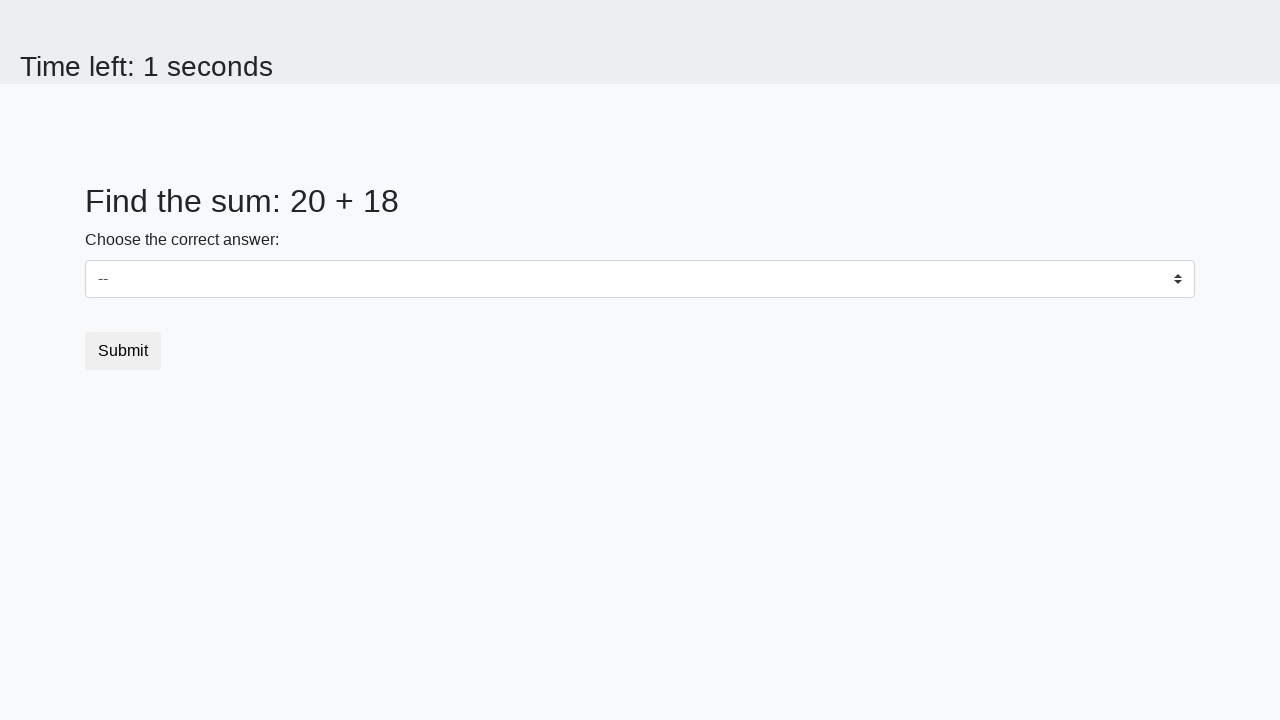